Tests JavaScript alert handling by clicking a button that triggers an alert and then accepting the alert dialog

Starting URL: http://www.tizag.com/javascriptT/javascriptalert.php

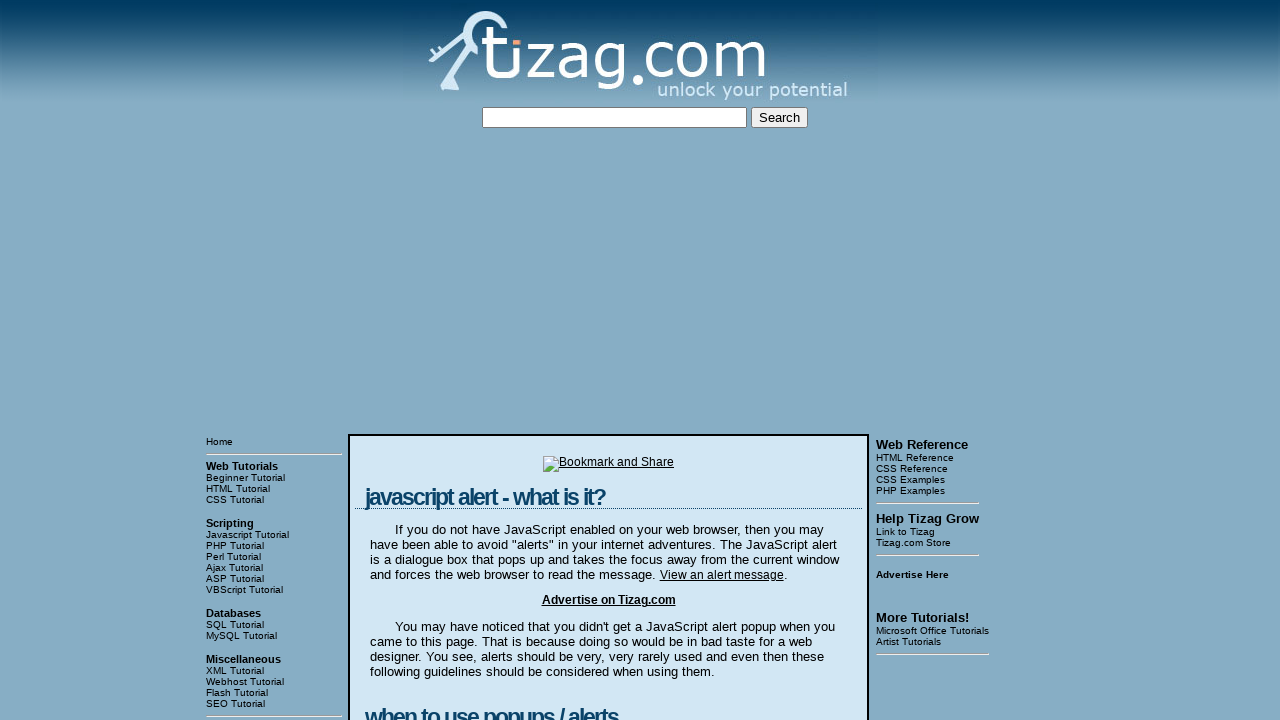

Clicked button to trigger JavaScript alert at (428, 361) on xpath=/html/body/table[3]/tbody/tr[1]/td[2]/table/tbody/tr/td/div[4]/form/input
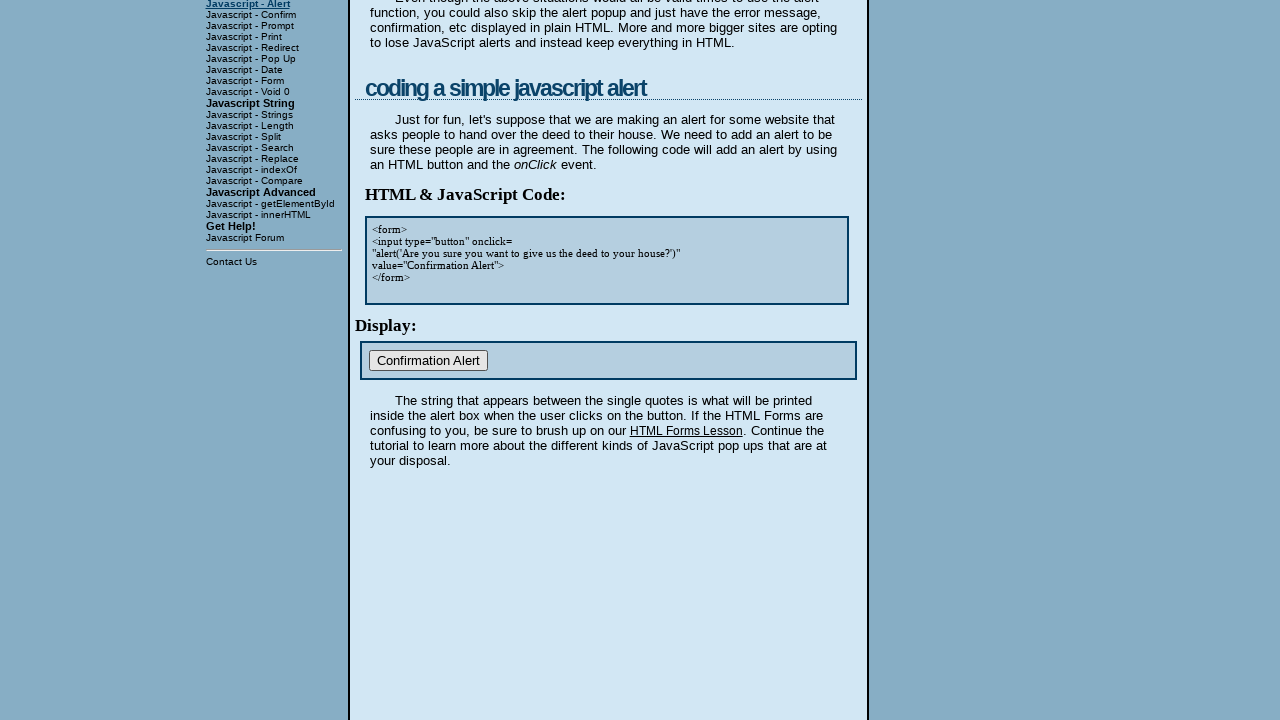

Set up dialog handler to accept alerts
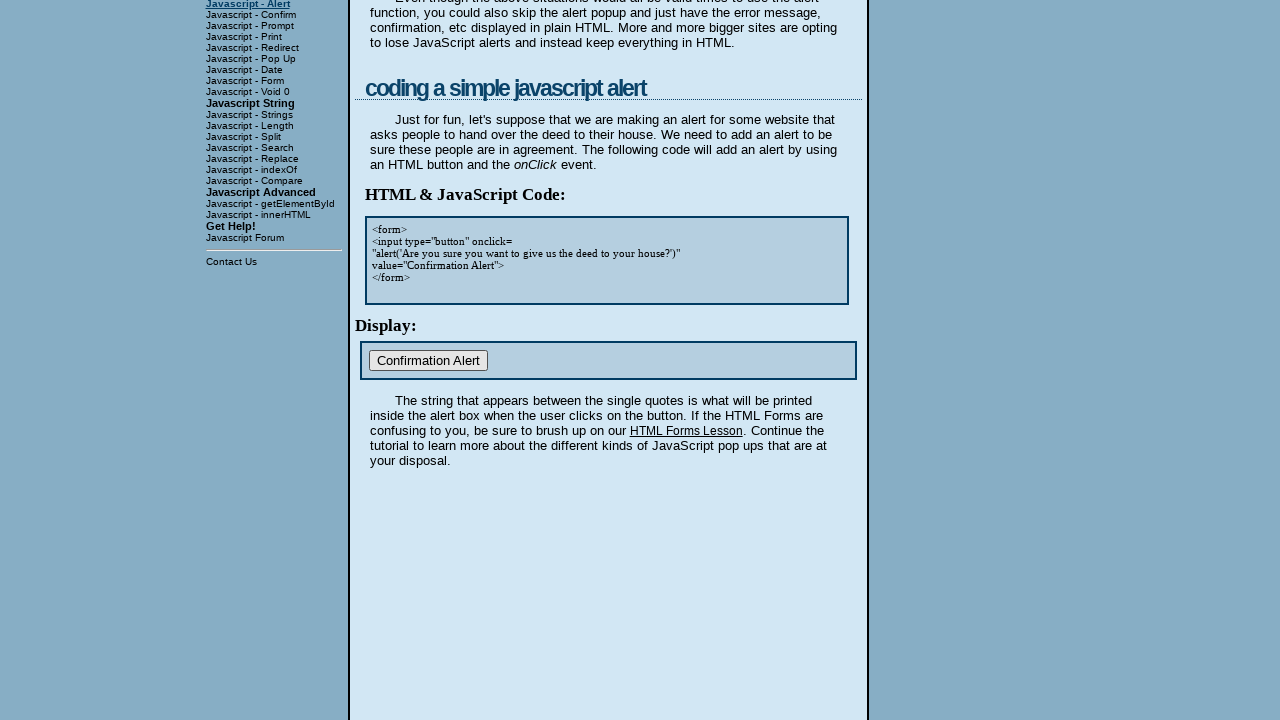

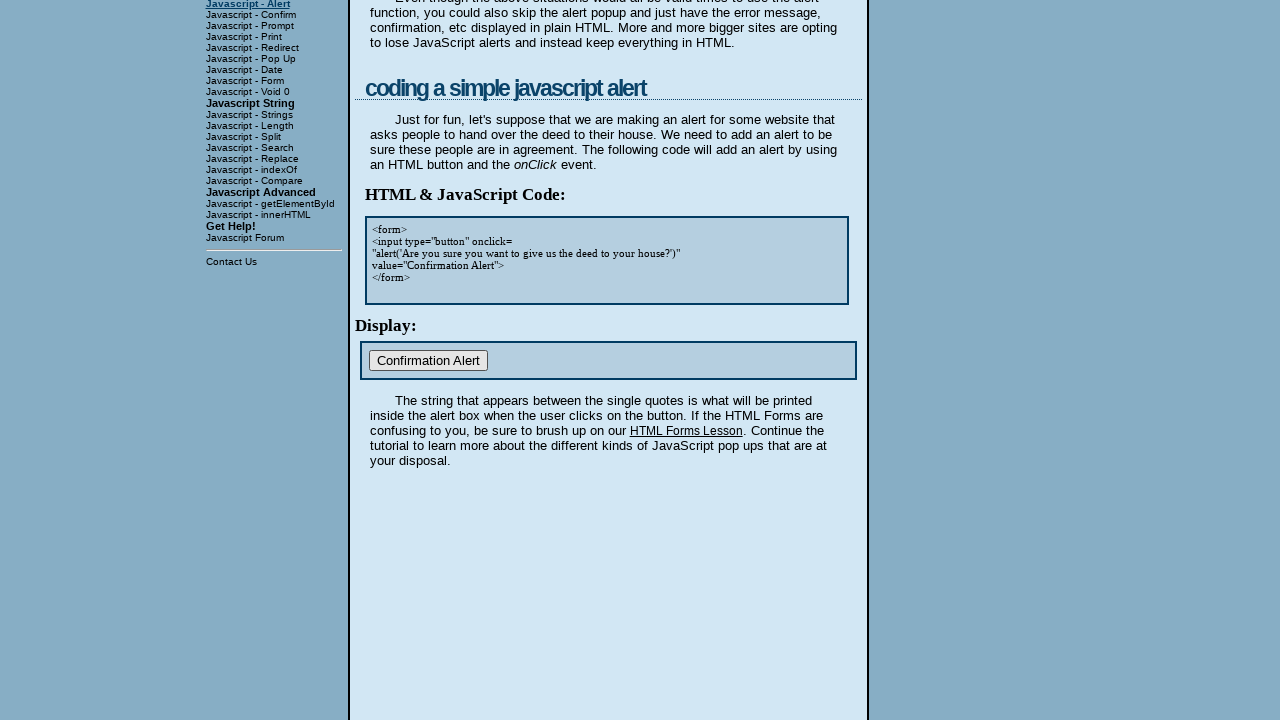